Tests that whitespace is trimmed from edited todo text

Starting URL: https://demo.playwright.dev/todomvc

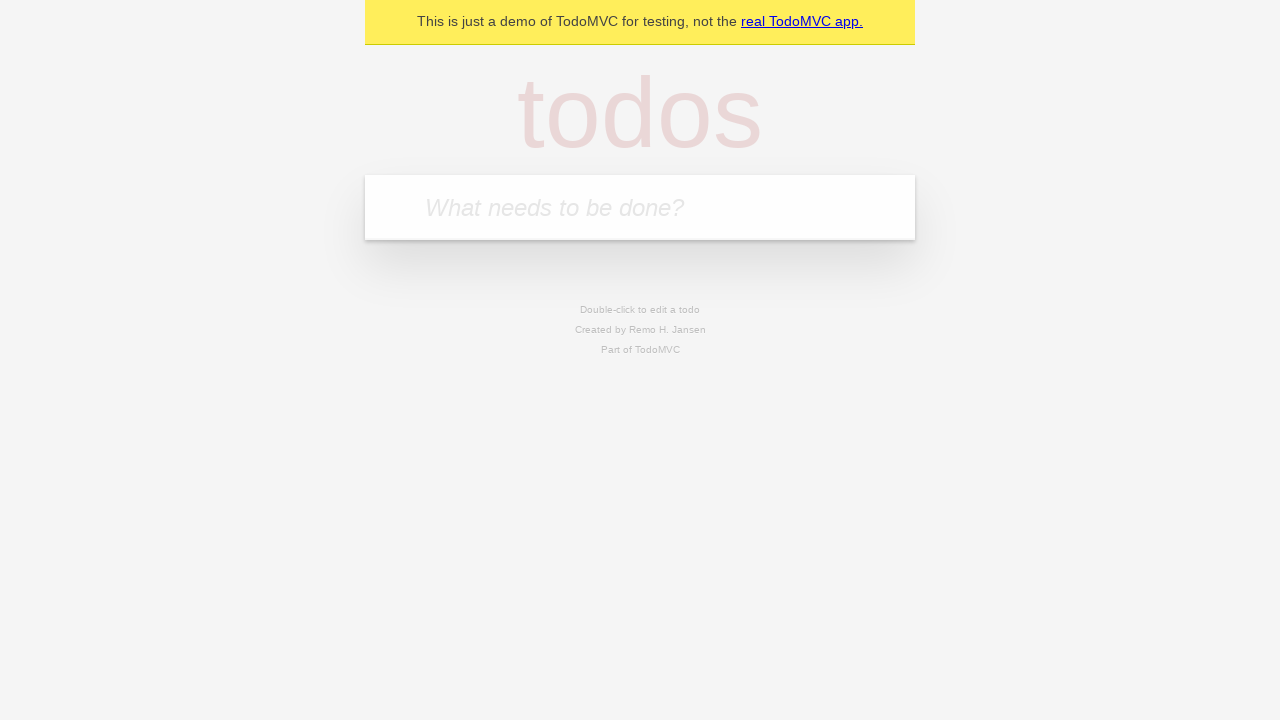

Filled new-todo input with 'buy some cheese' on .new-todo
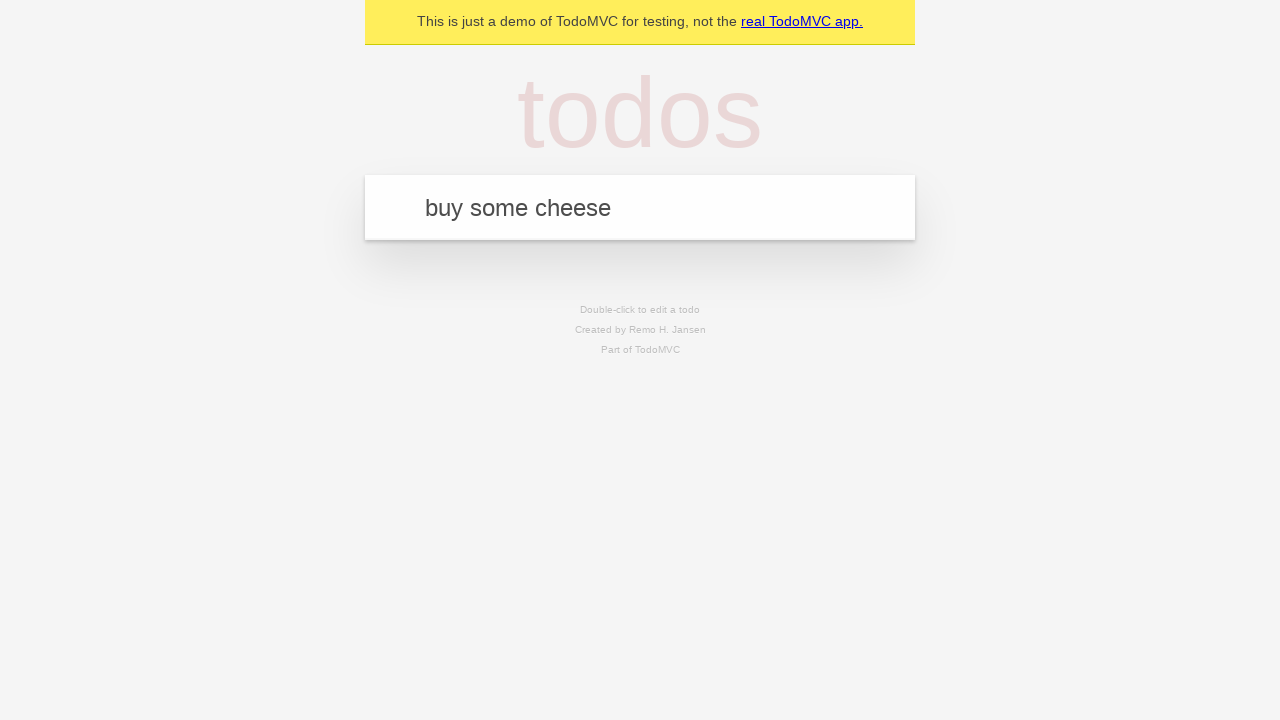

Pressed Enter to create first todo on .new-todo
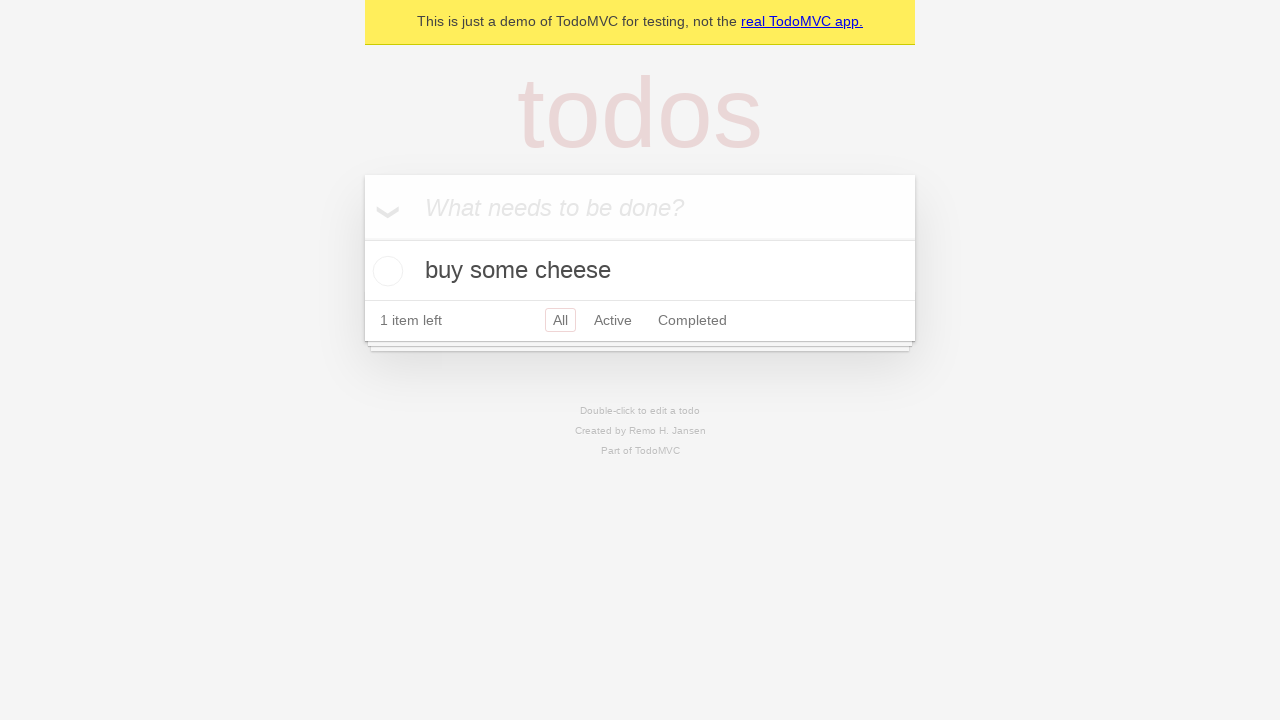

Filled new-todo input with 'feed the cat' on .new-todo
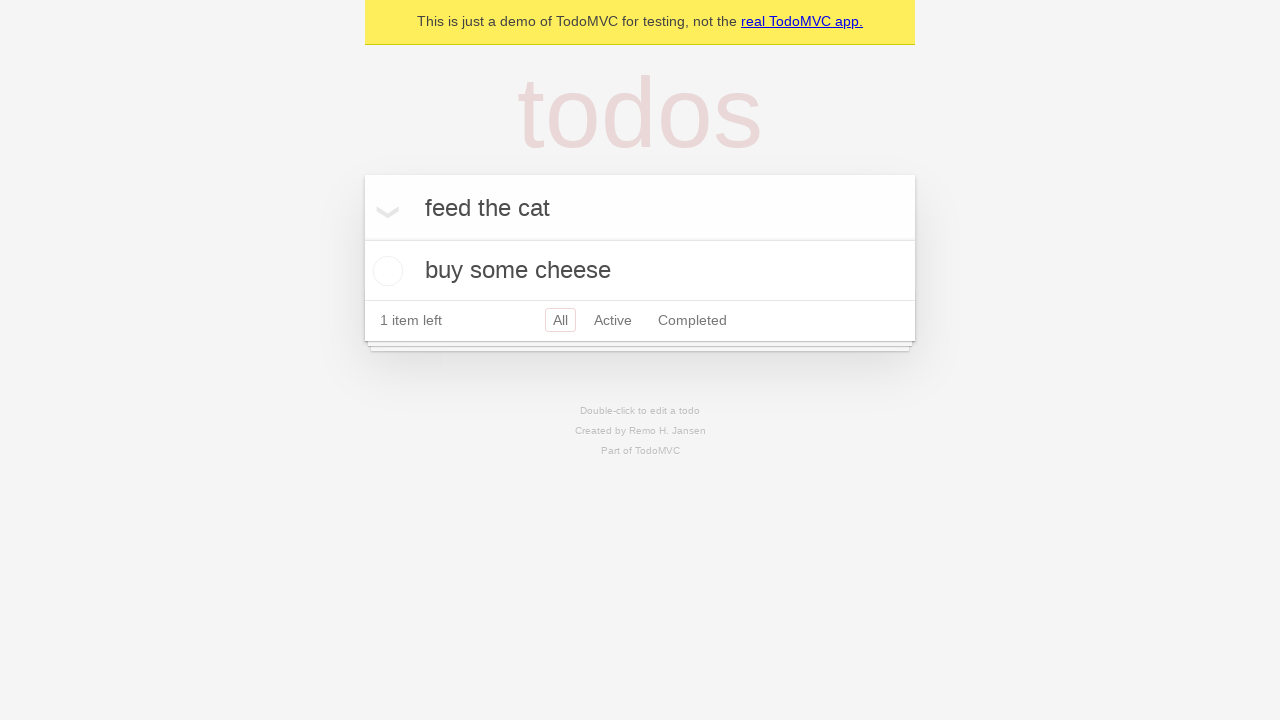

Pressed Enter to create second todo on .new-todo
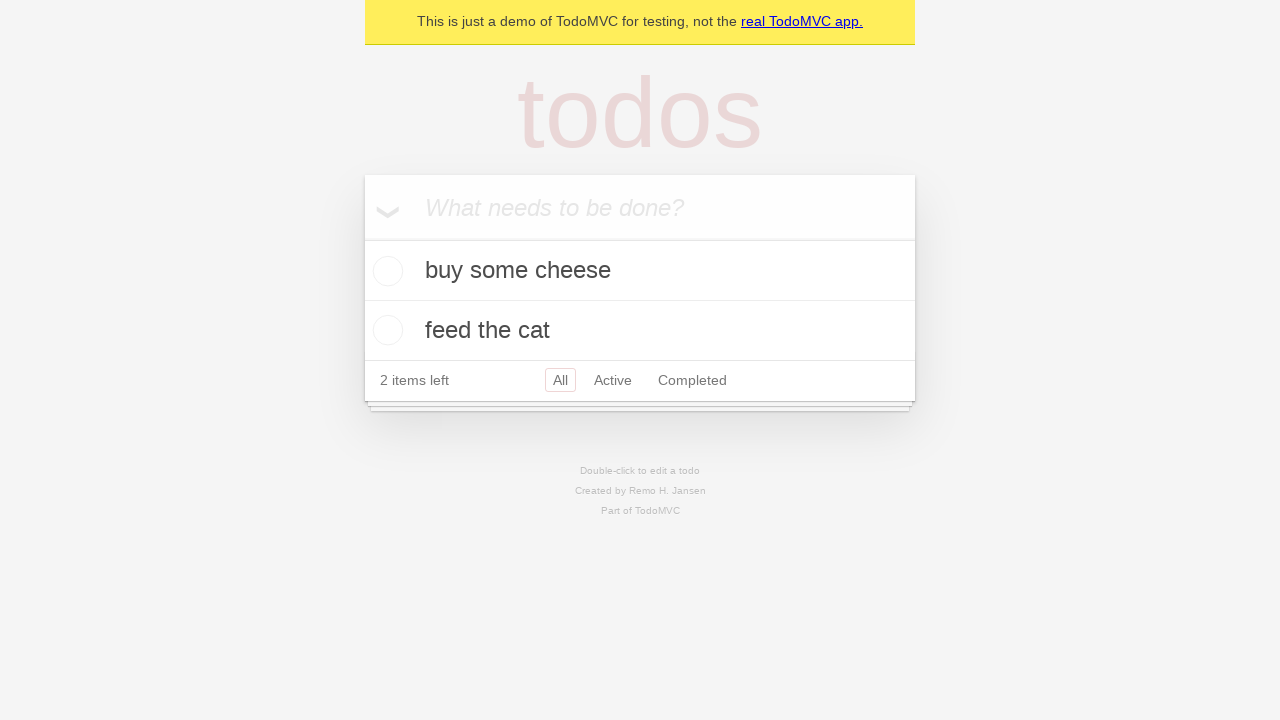

Filled new-todo input with 'book a doctors appointment' on .new-todo
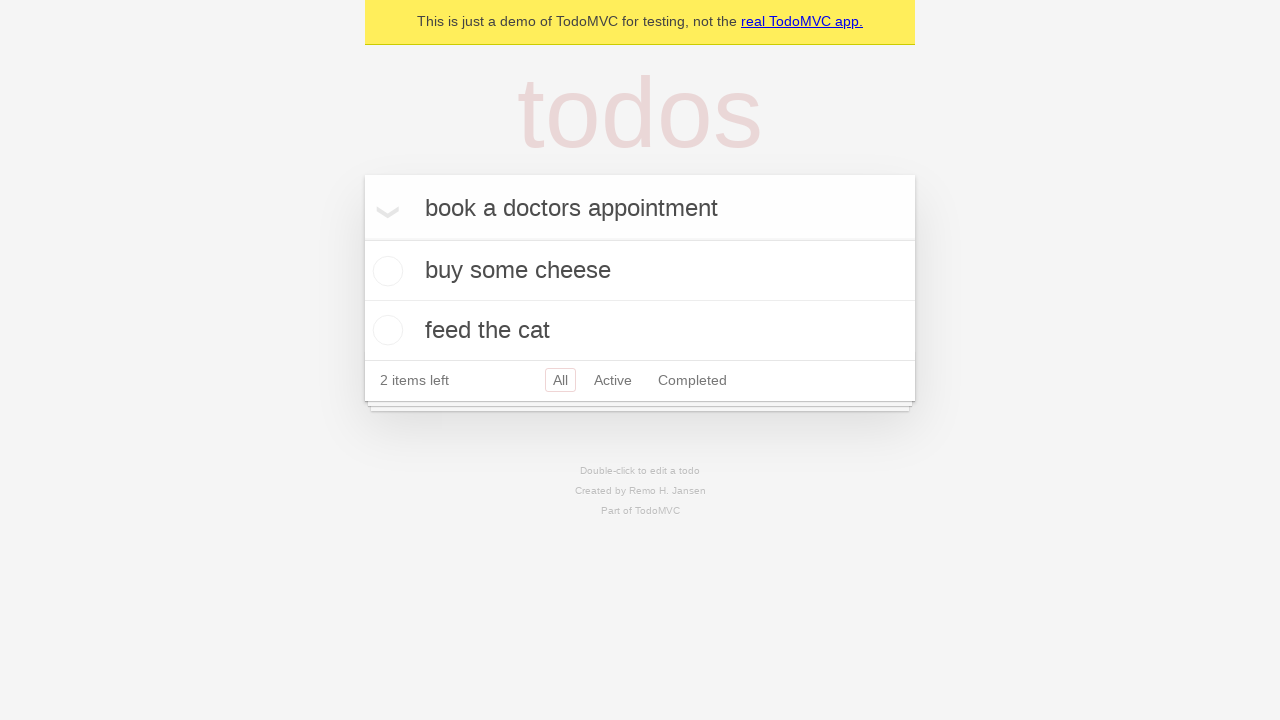

Pressed Enter to create third todo on .new-todo
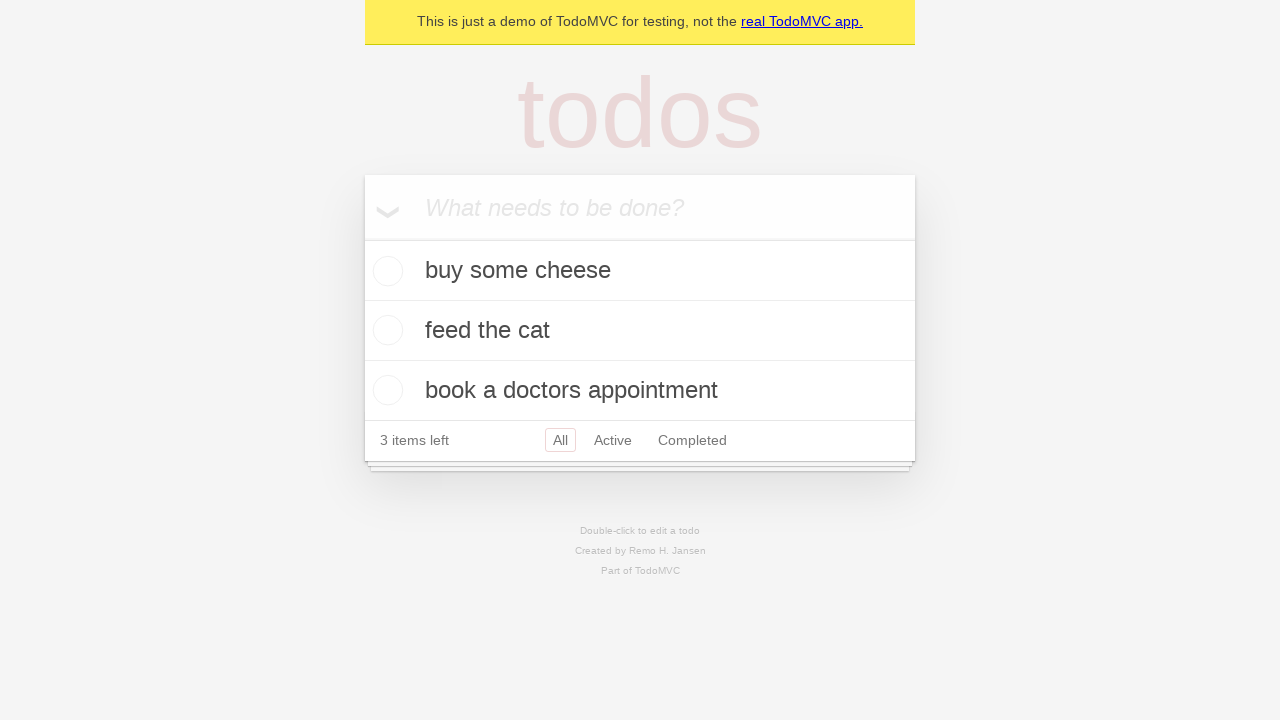

Double-clicked second todo to enter edit mode at (640, 331) on .todo-list li >> nth=1
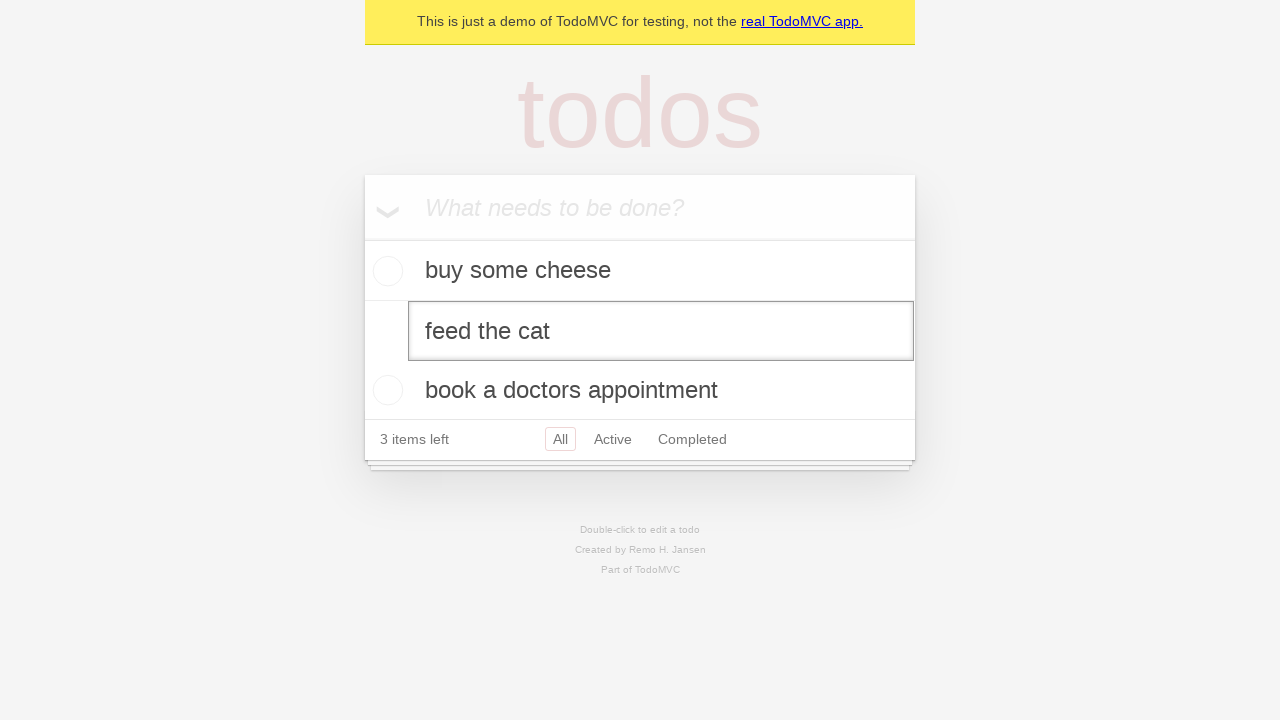

Filled edit field with text containing leading and trailing spaces on .todo-list li >> nth=1 >> .edit
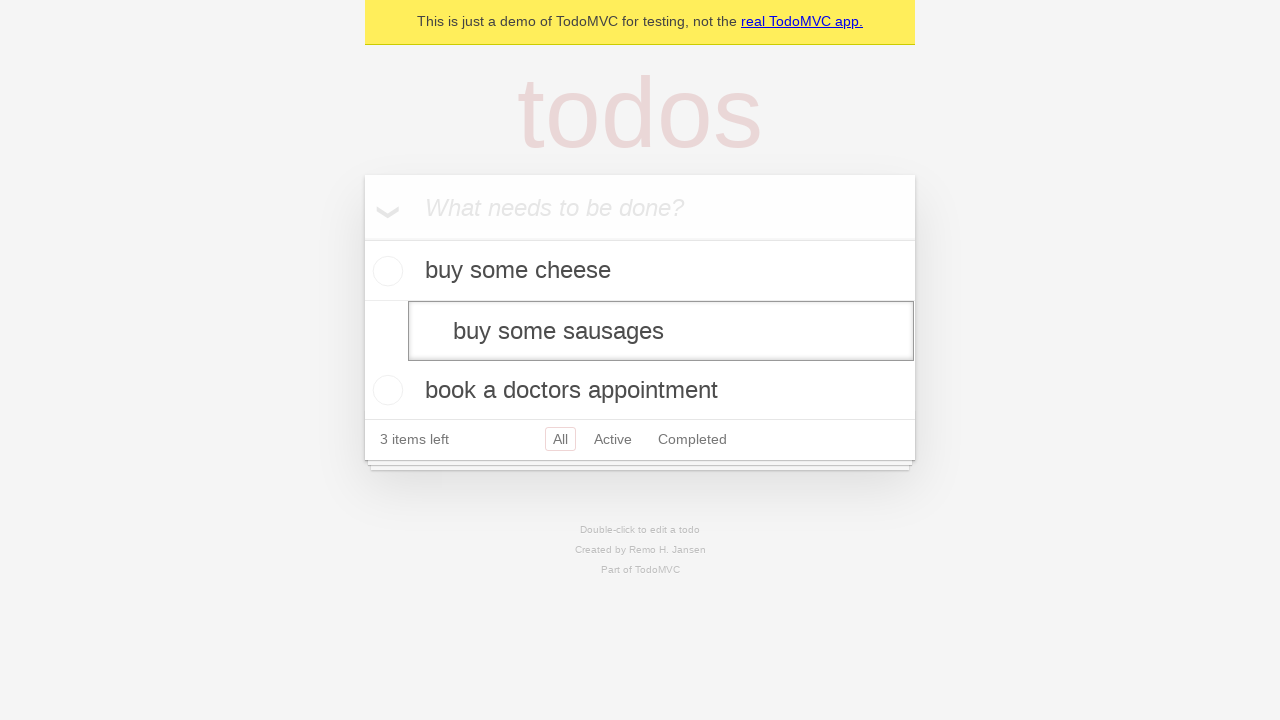

Pressed Enter to save edited todo with whitespace trimming on .todo-list li >> nth=1 >> .edit
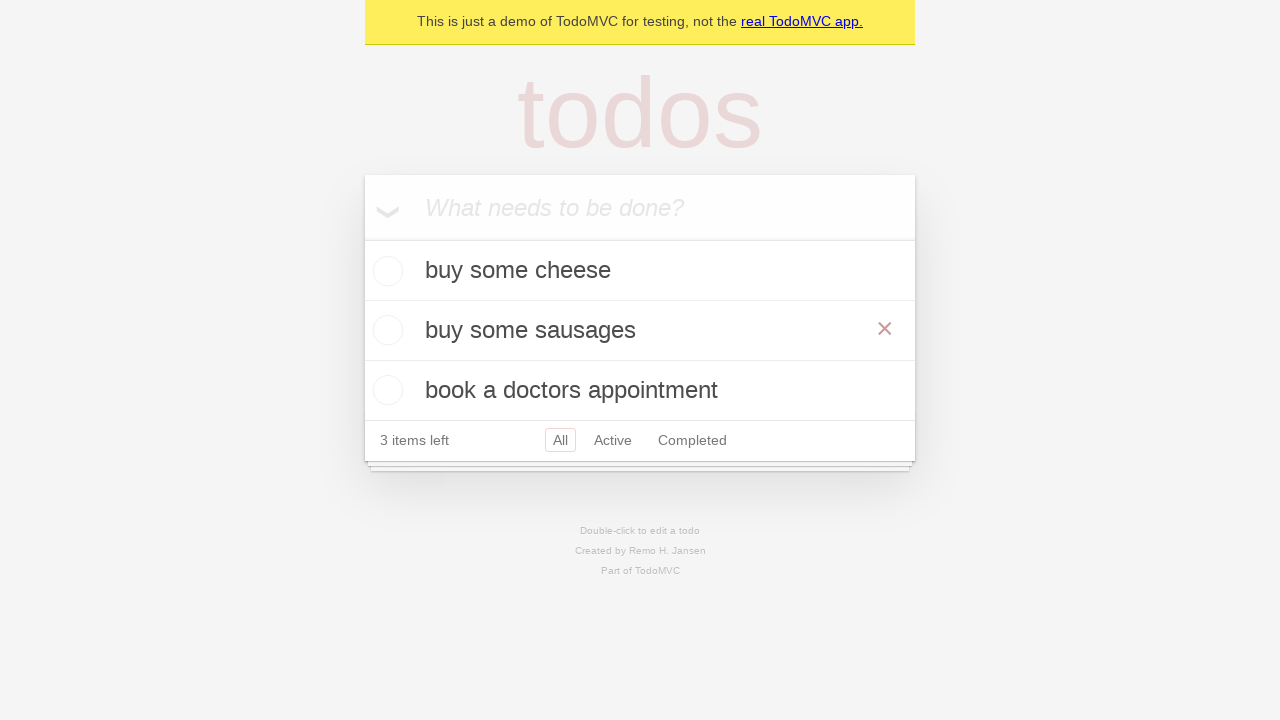

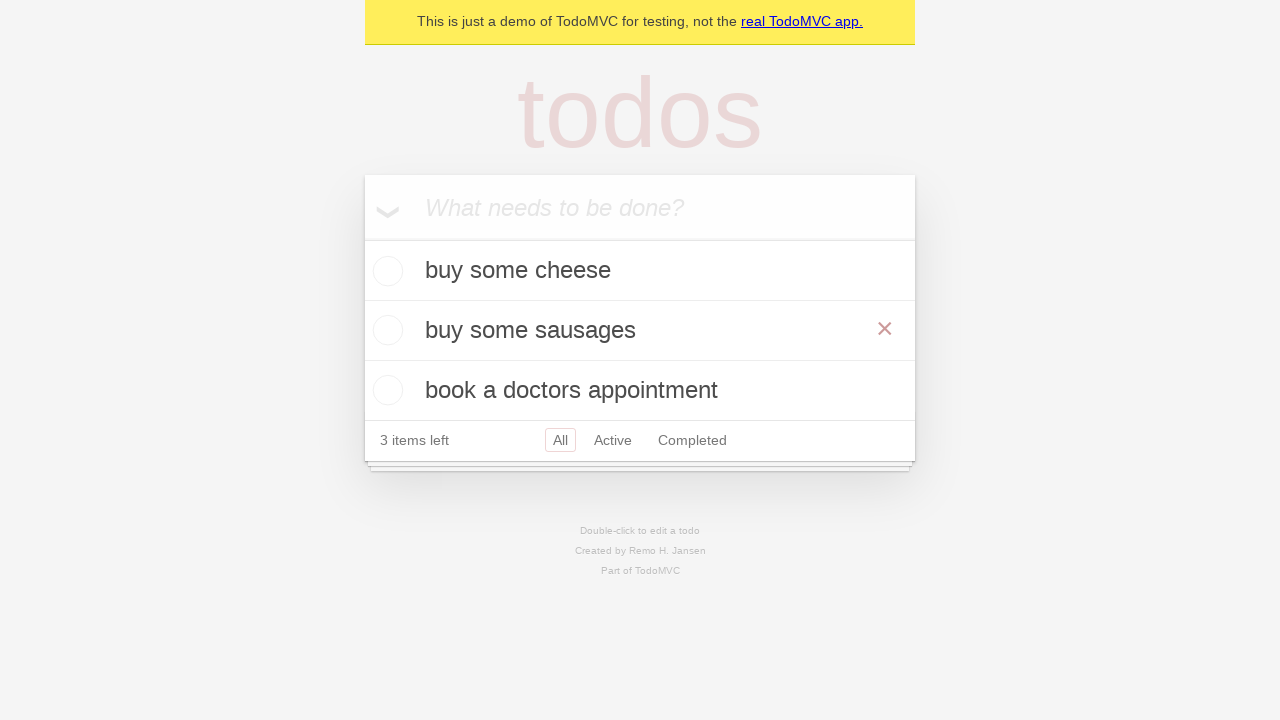